Clicks on a demo site link and verifies navigation to demoqa.com in a new tab

Starting URL: https://www.toolsqa.com/selenium-training/

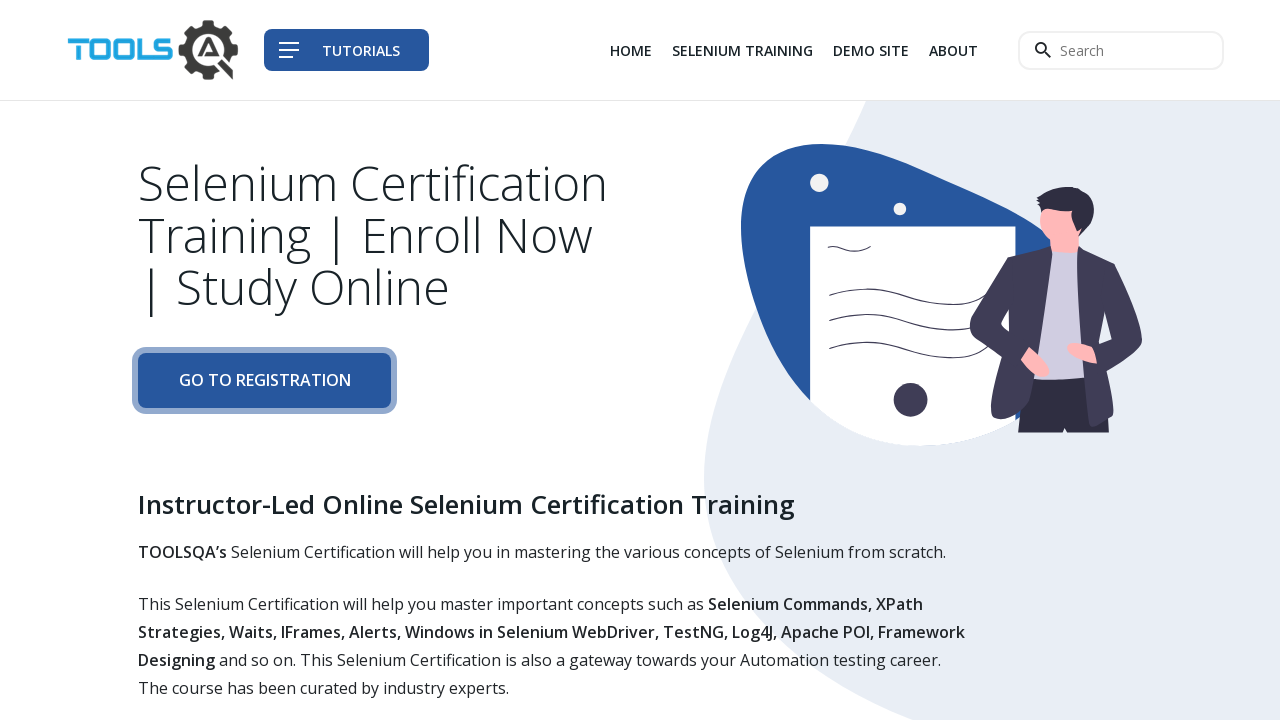

Waited for page to load with networkidle state
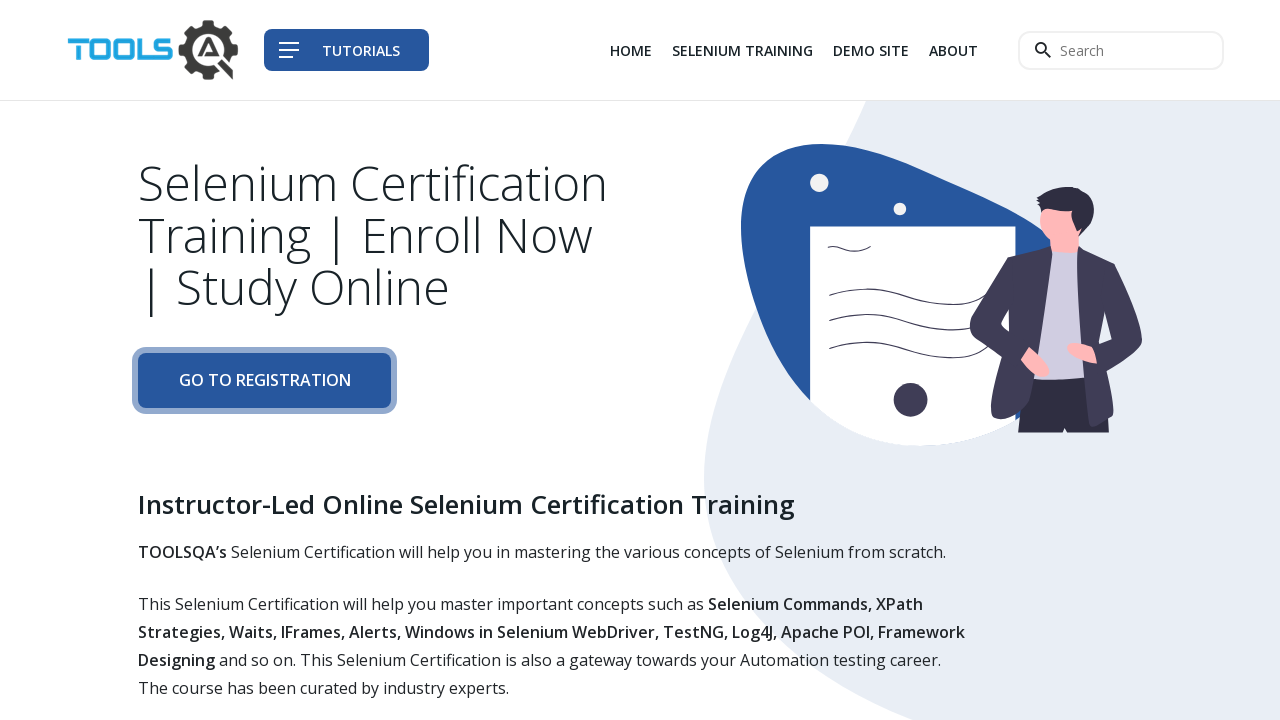

Clicked on demo site link (3rd link in col-auto div) at (871, 50) on div.col-auto li:nth-child(3) a
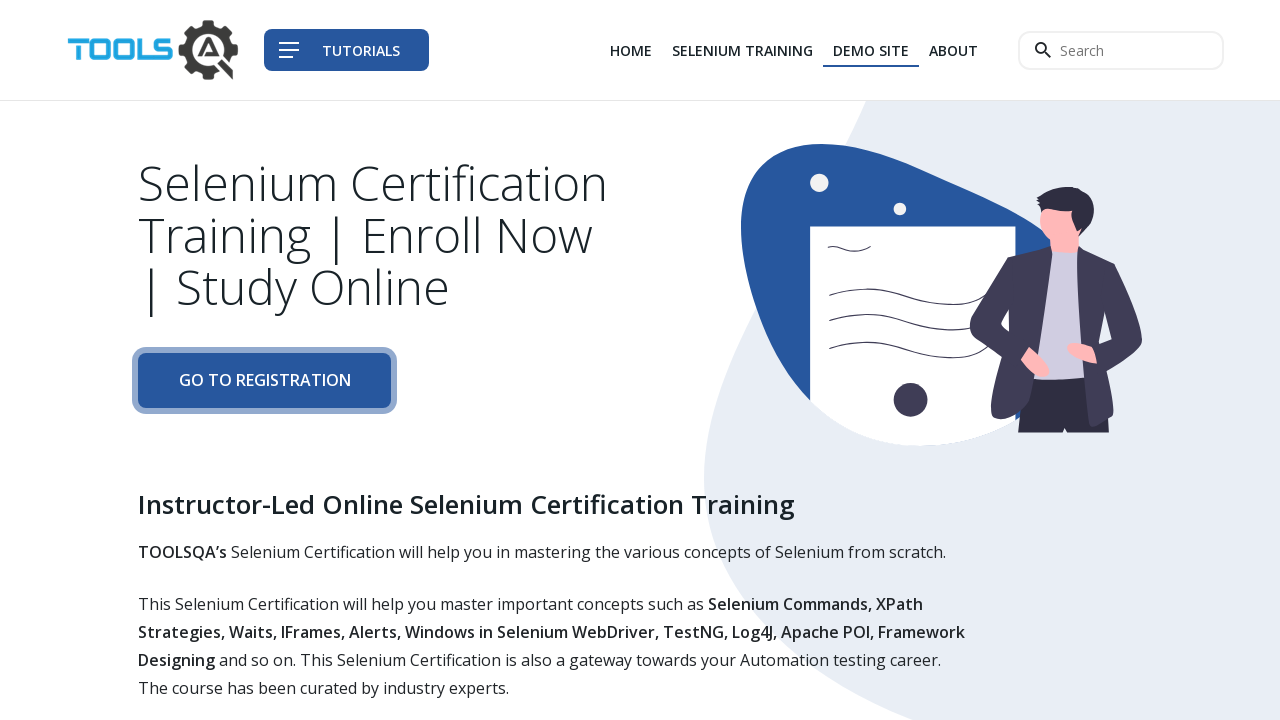

Popup window captured
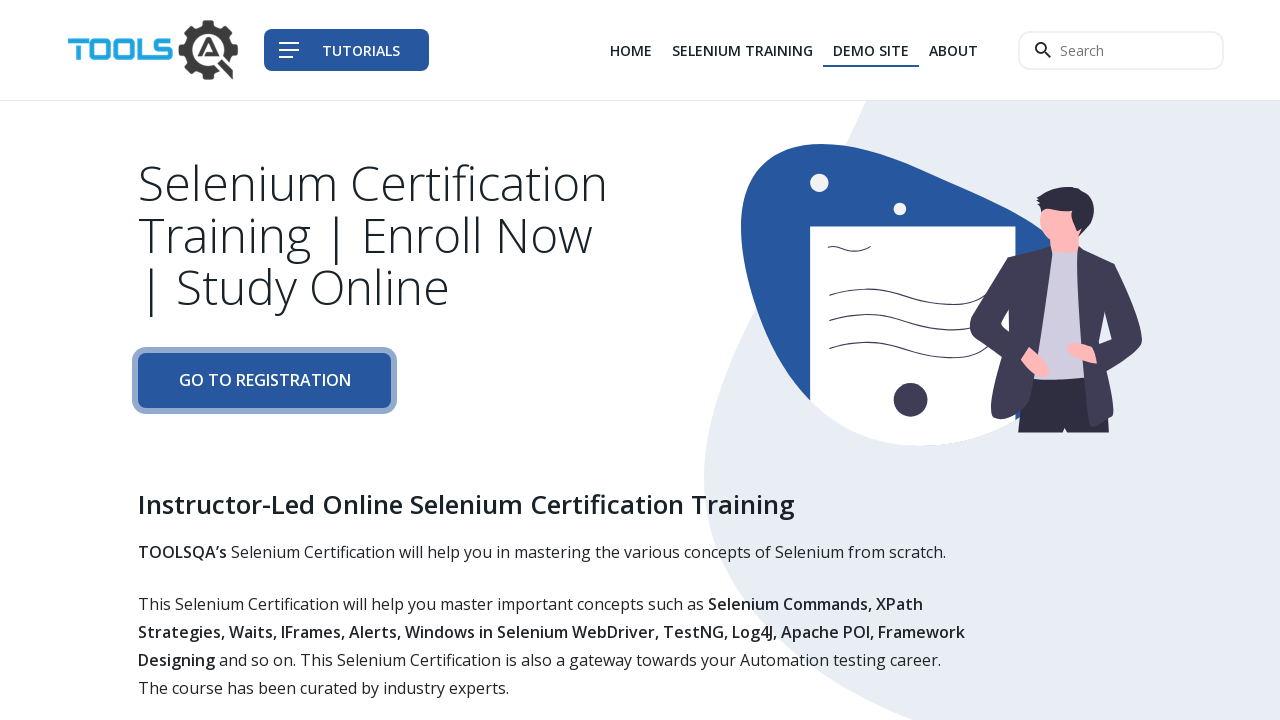

New page (demoqa.com) loaded
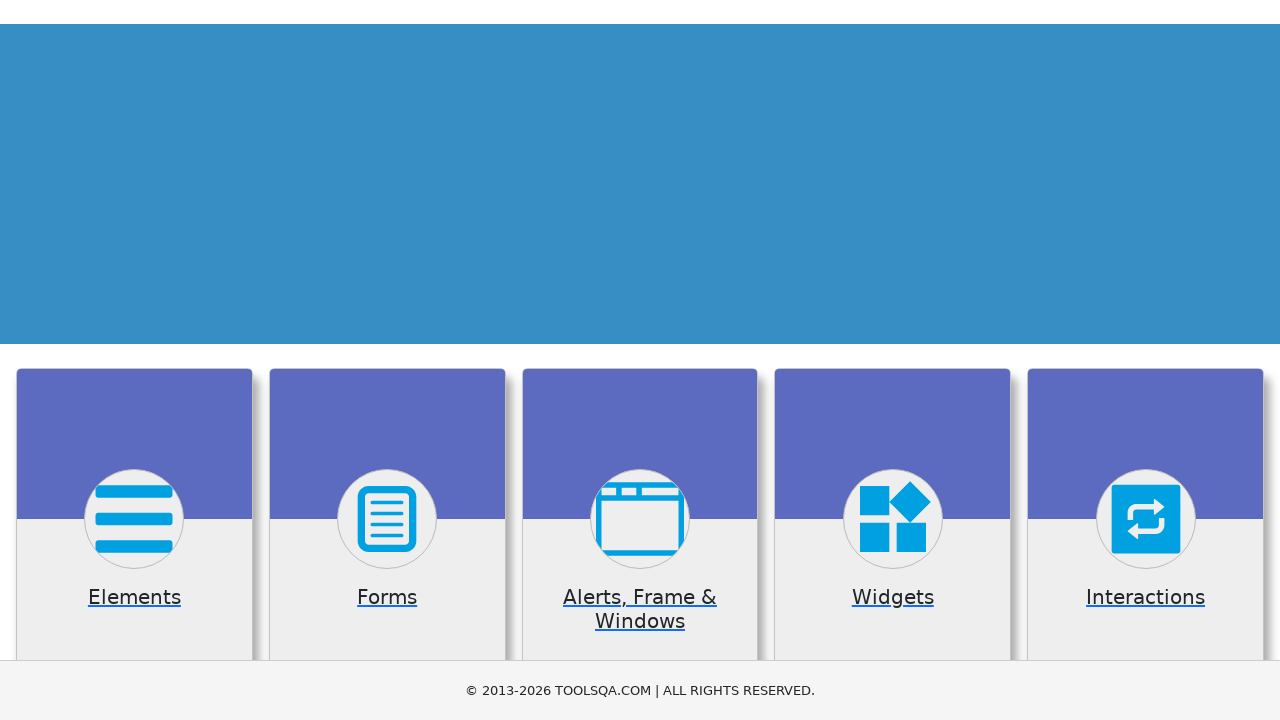

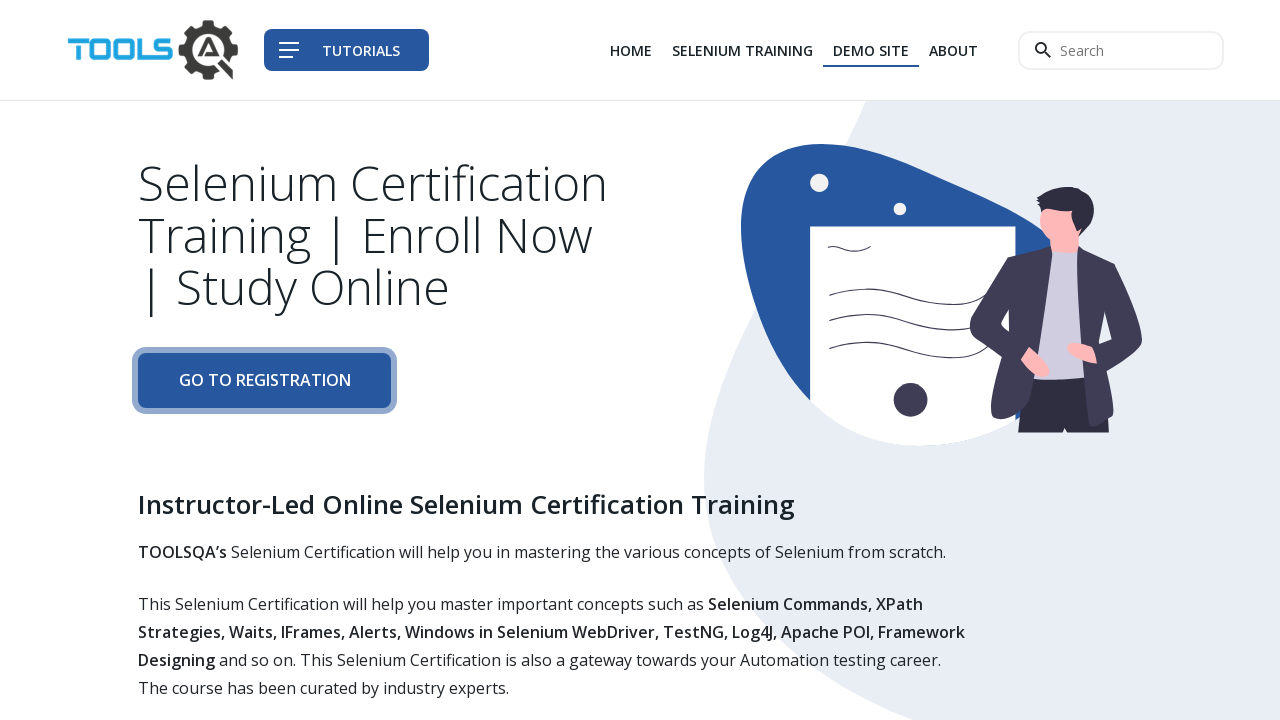